Tests playing a YouTube video embedded in an iframe on the Kantu documentation page by switching to the iframe and clicking the play button.

Starting URL: https://a9t9.com/kantu/docs

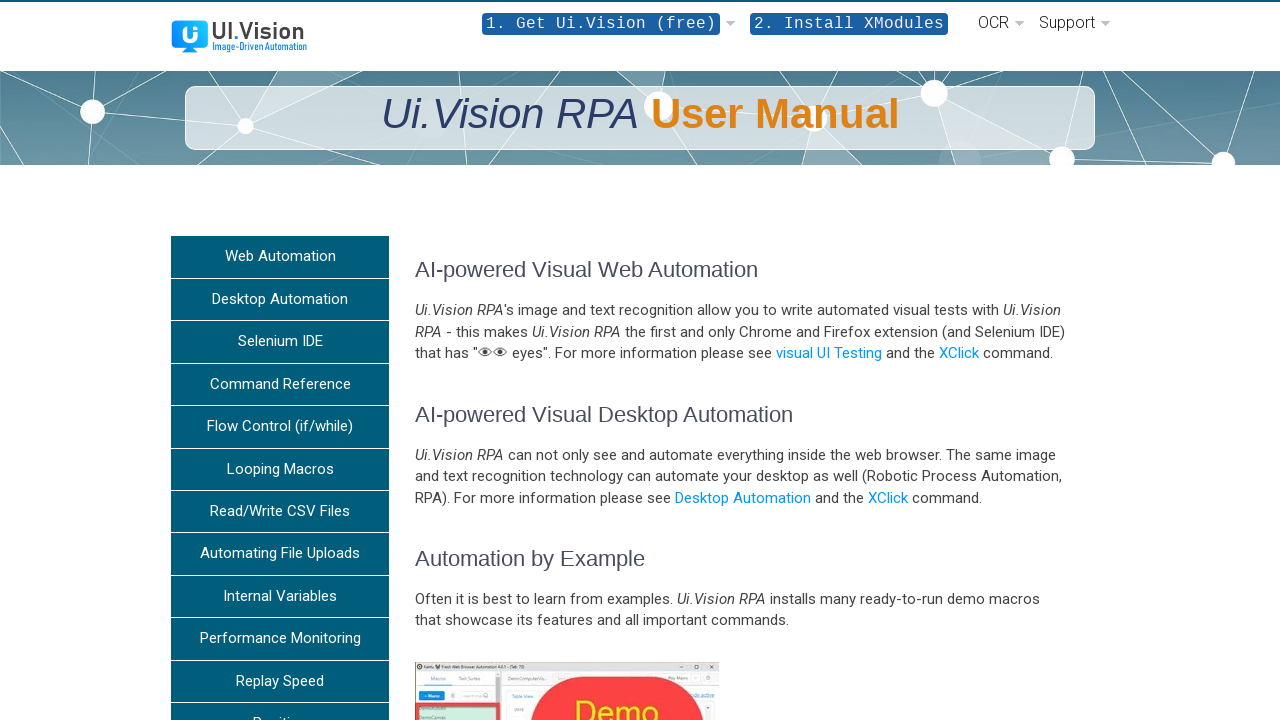

Located the first iframe on the Kantu documentation page
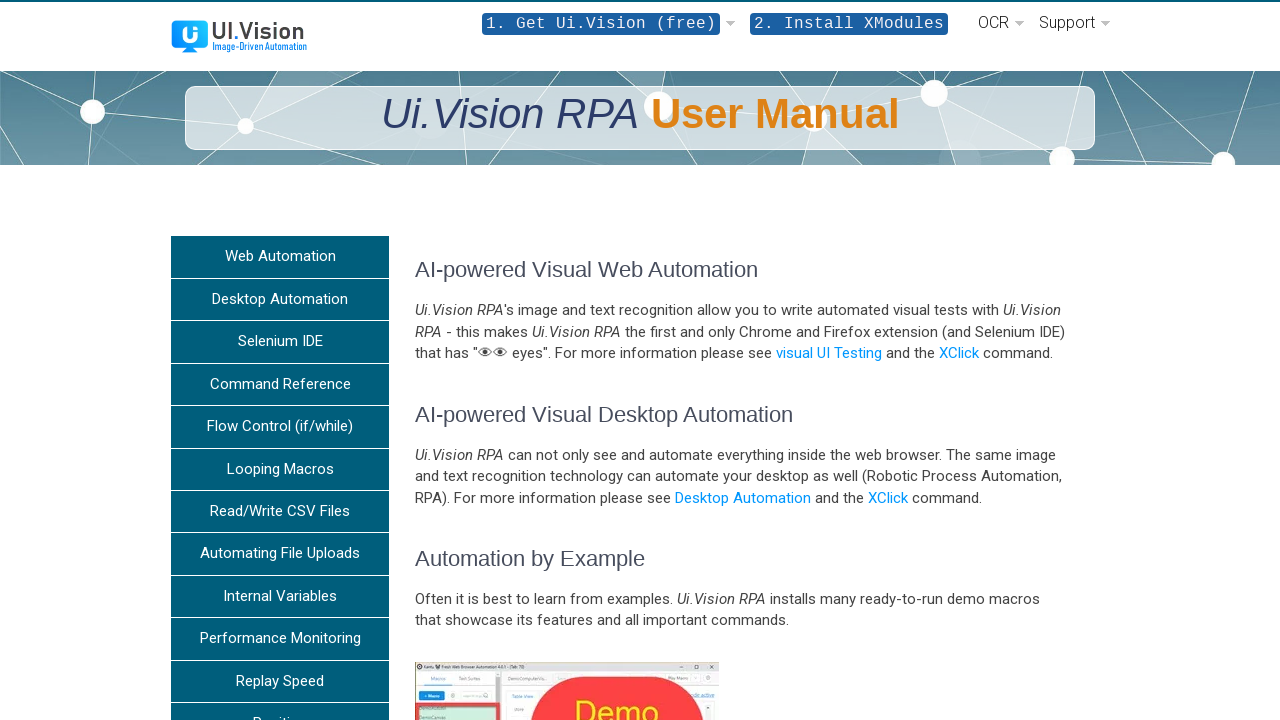

Clicked the YouTube play button within the embedded iframe at (740, 361) on iframe >> nth=0 >> internal:control=enter-frame >> button.ytp-large-play-button.
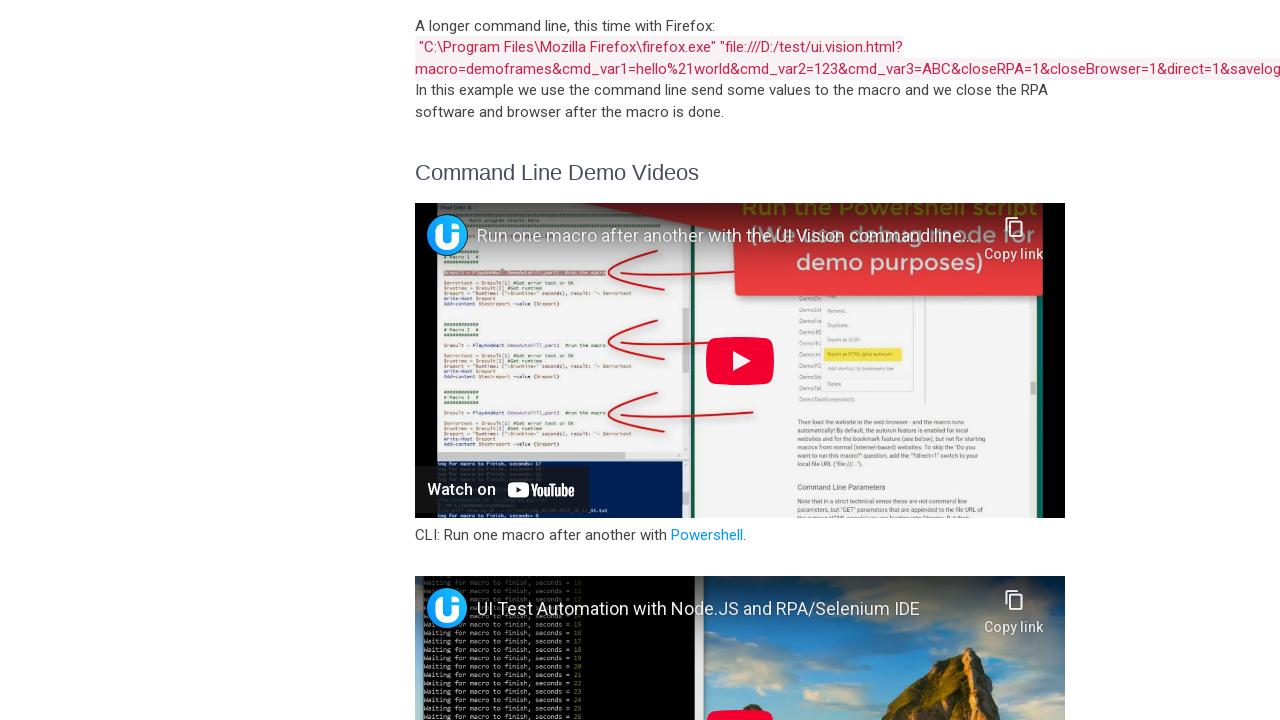

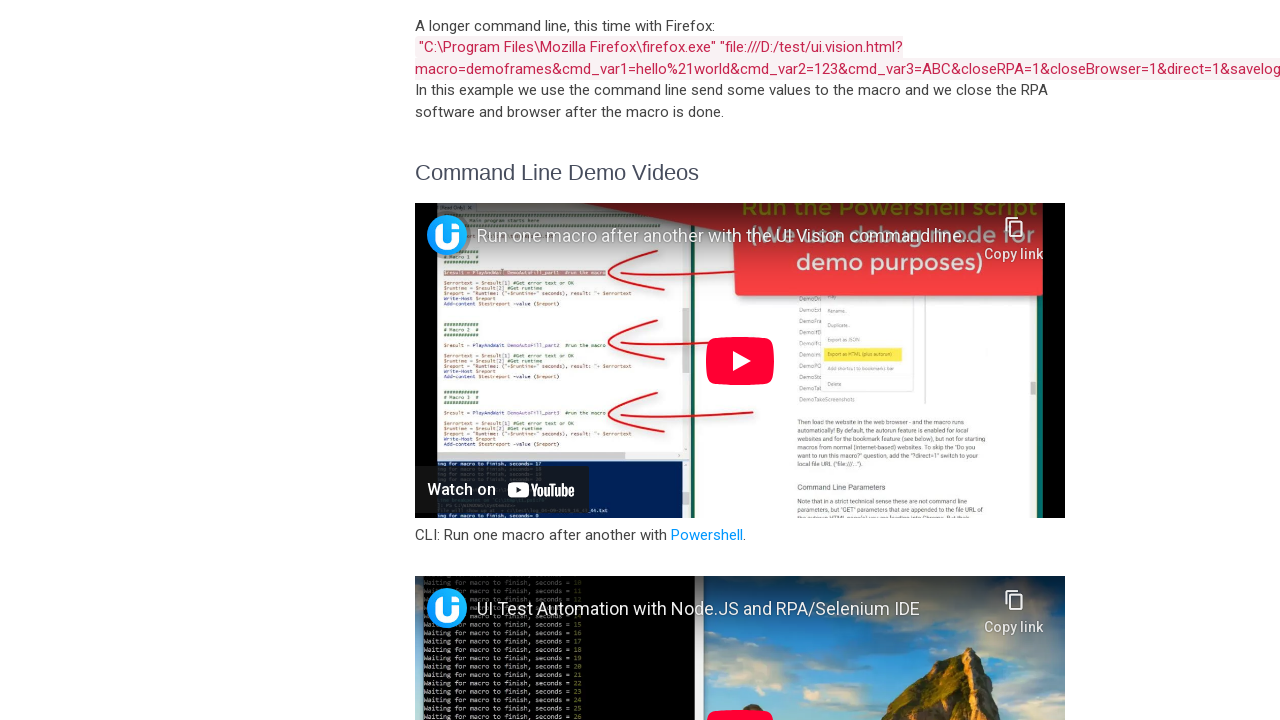